Launches the Domino's Pizza India online ordering website and verifies the page loads successfully by maximizing the window and waiting for content.

Starting URL: https://pizzaonline.dominos.co.in/

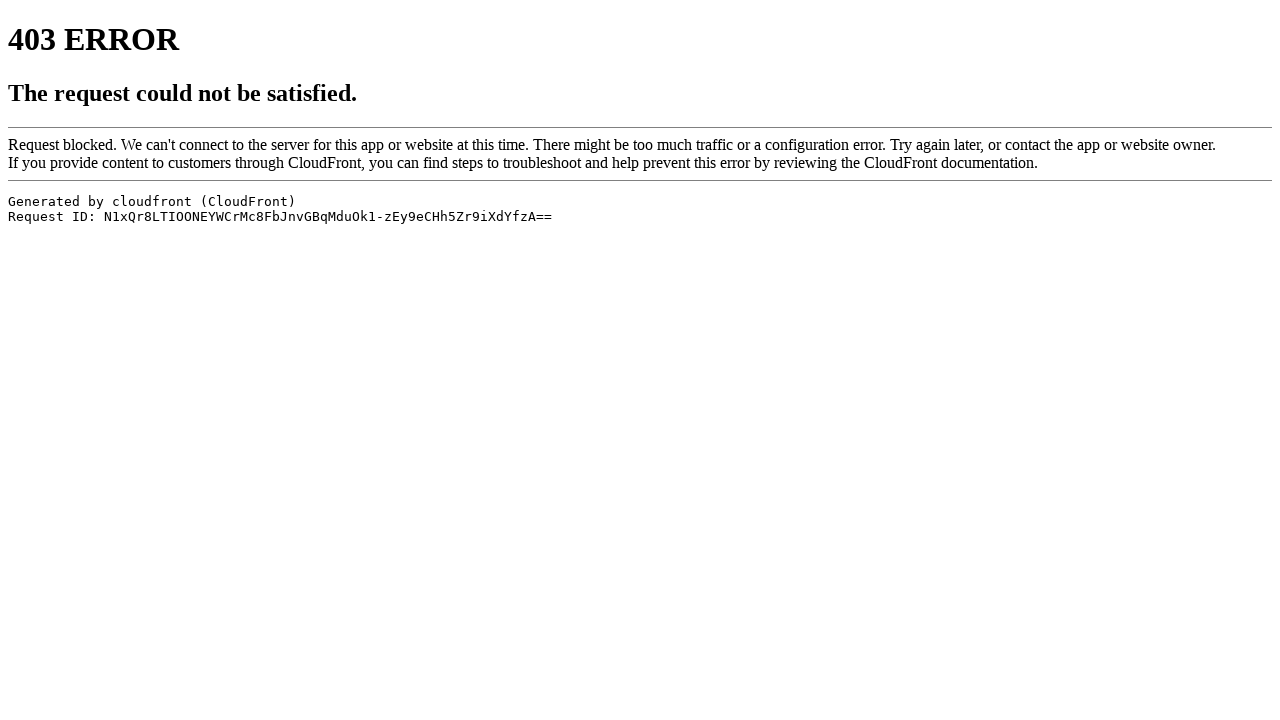

Set viewport to 1920x1080 to maximize window
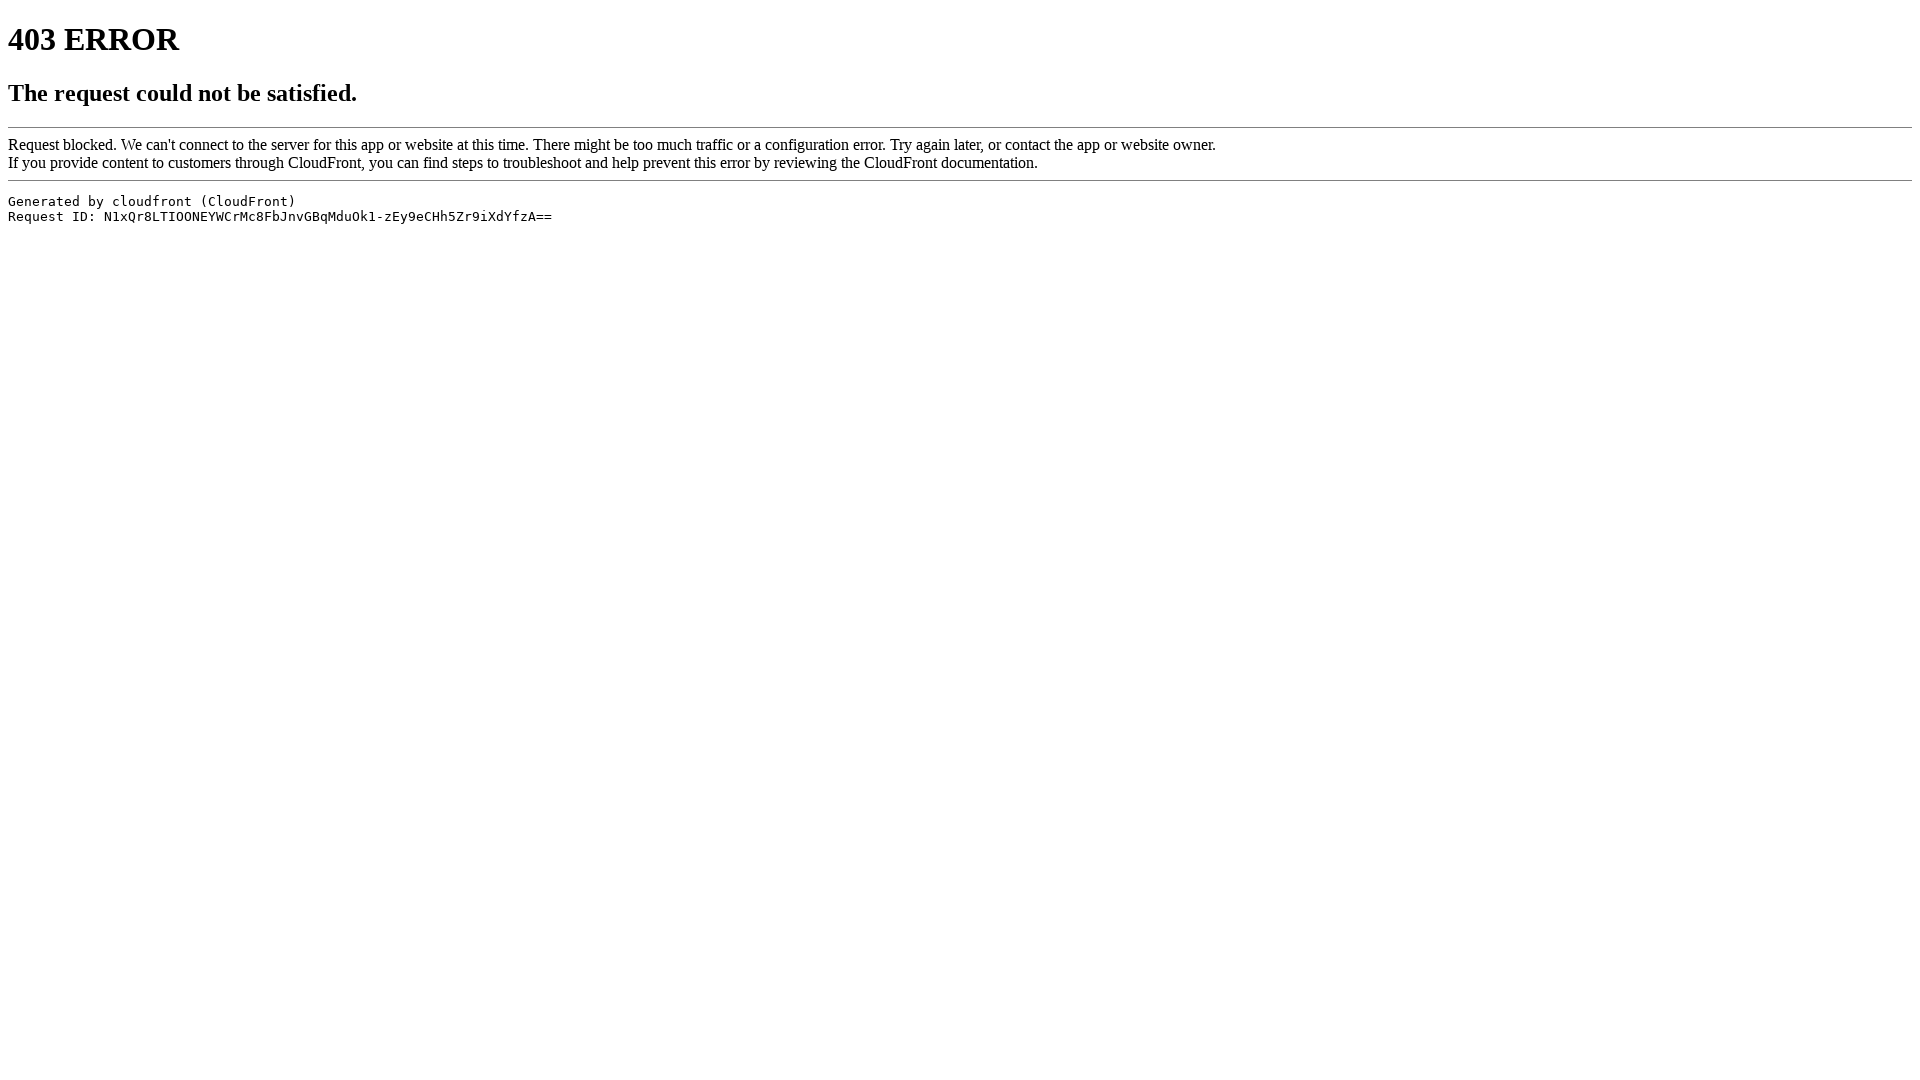

Page loaded successfully and DOM content is ready
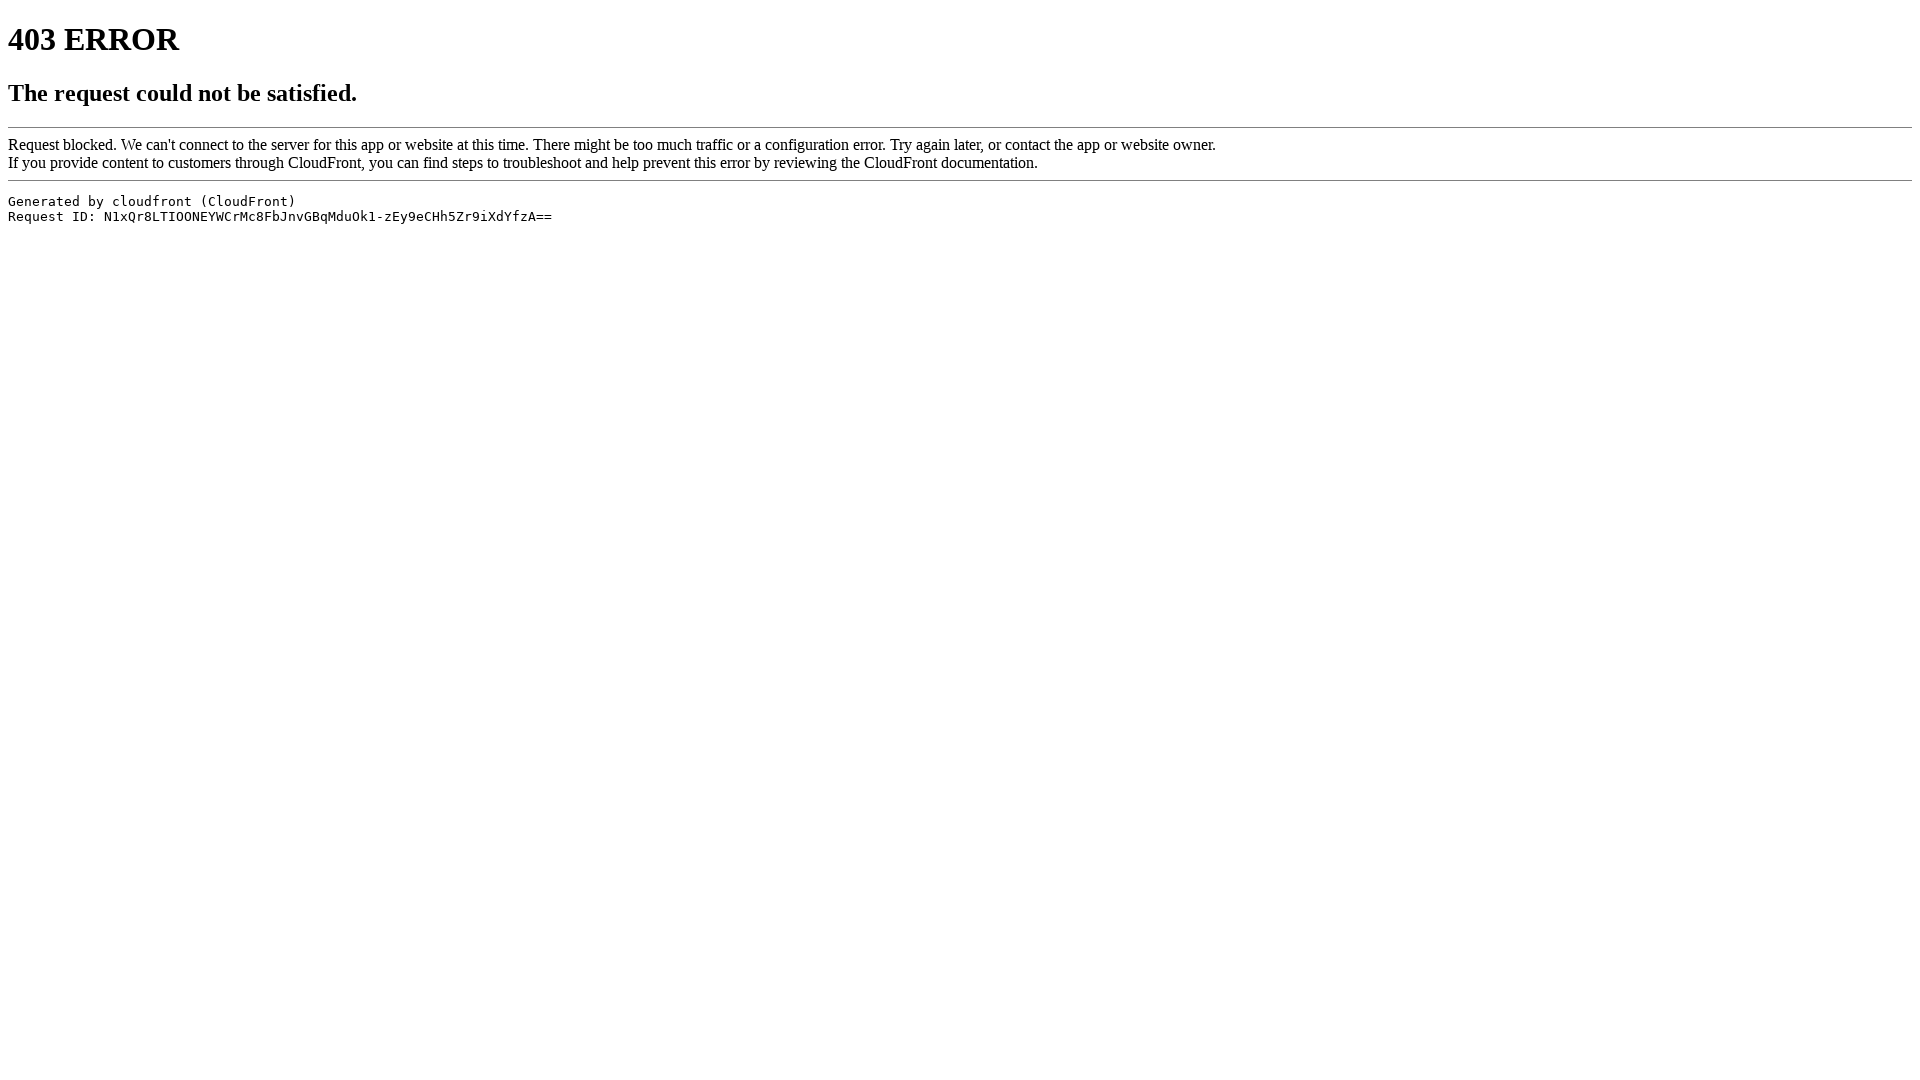

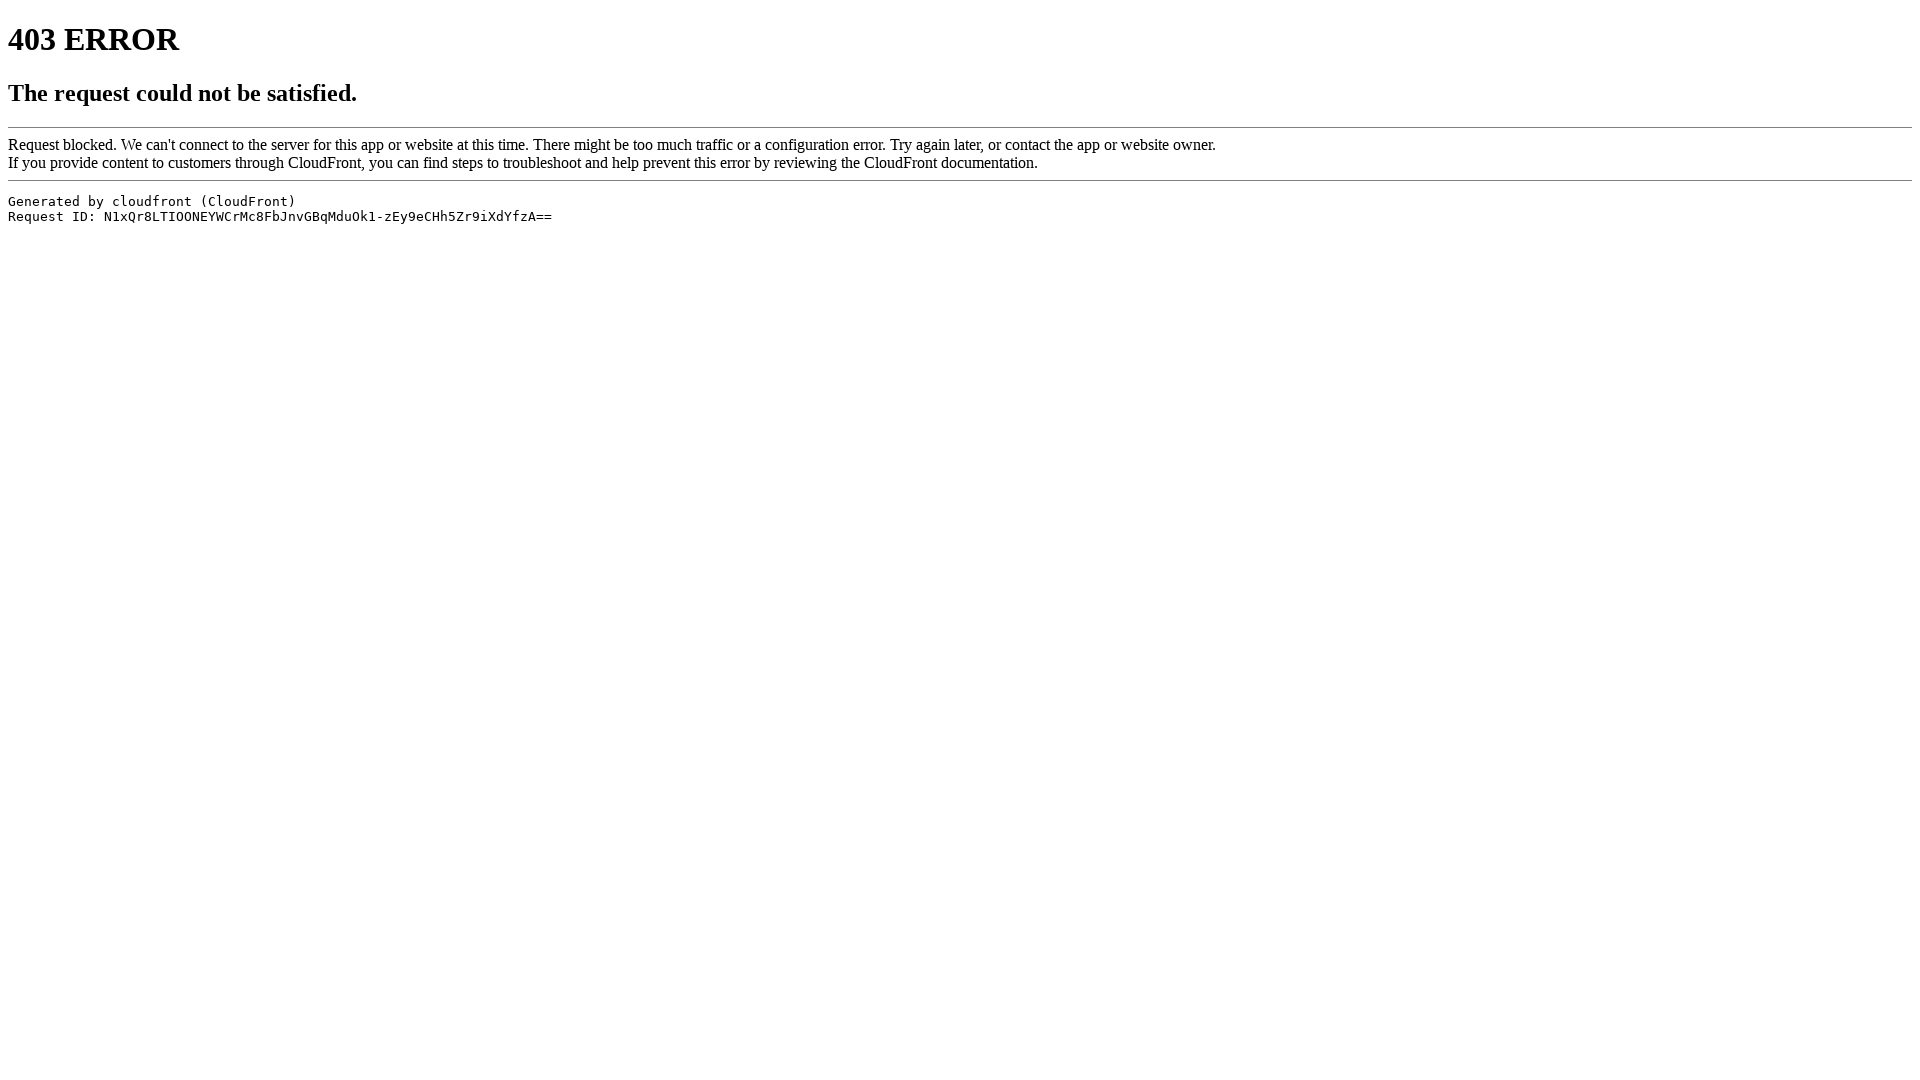